Tests browser navigation by visiting two sites, using back navigation, and verifying the URL returns to the first site

Starting URL: https://the-internet.herokuapp.com/

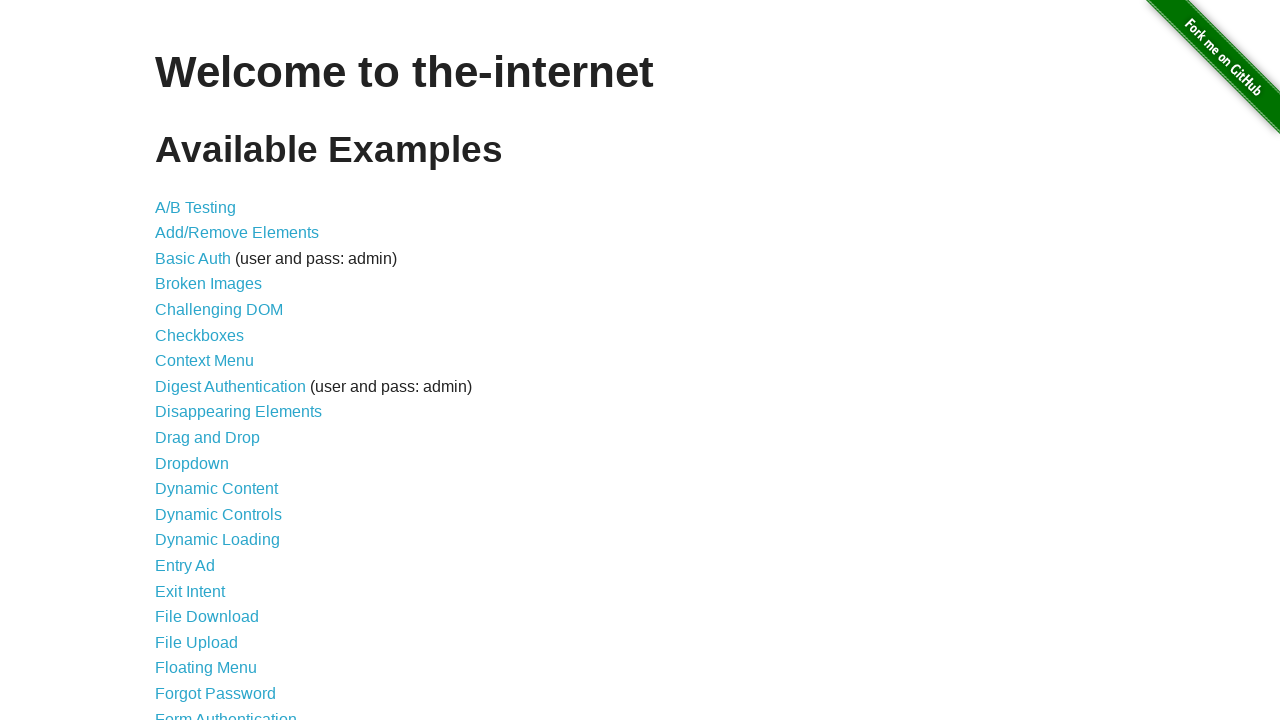

Navigated to the-internet.herokuapp.com (starting URL)
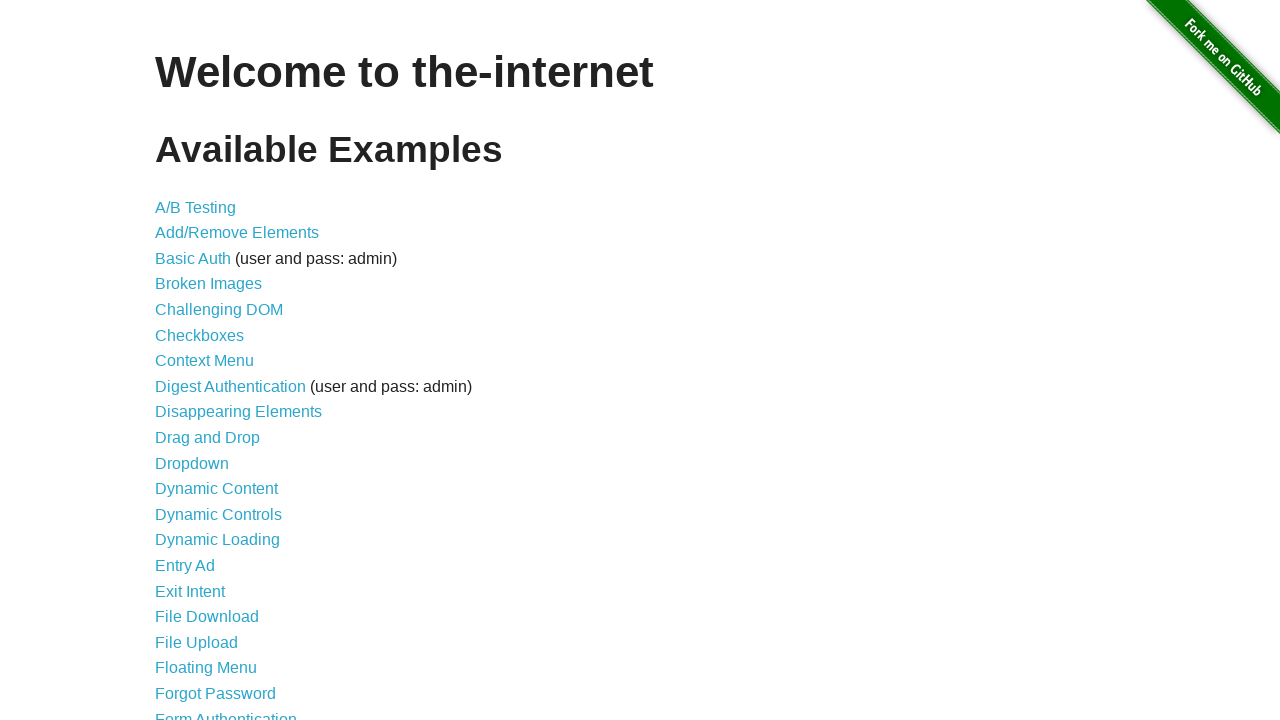

Navigated to GitHub
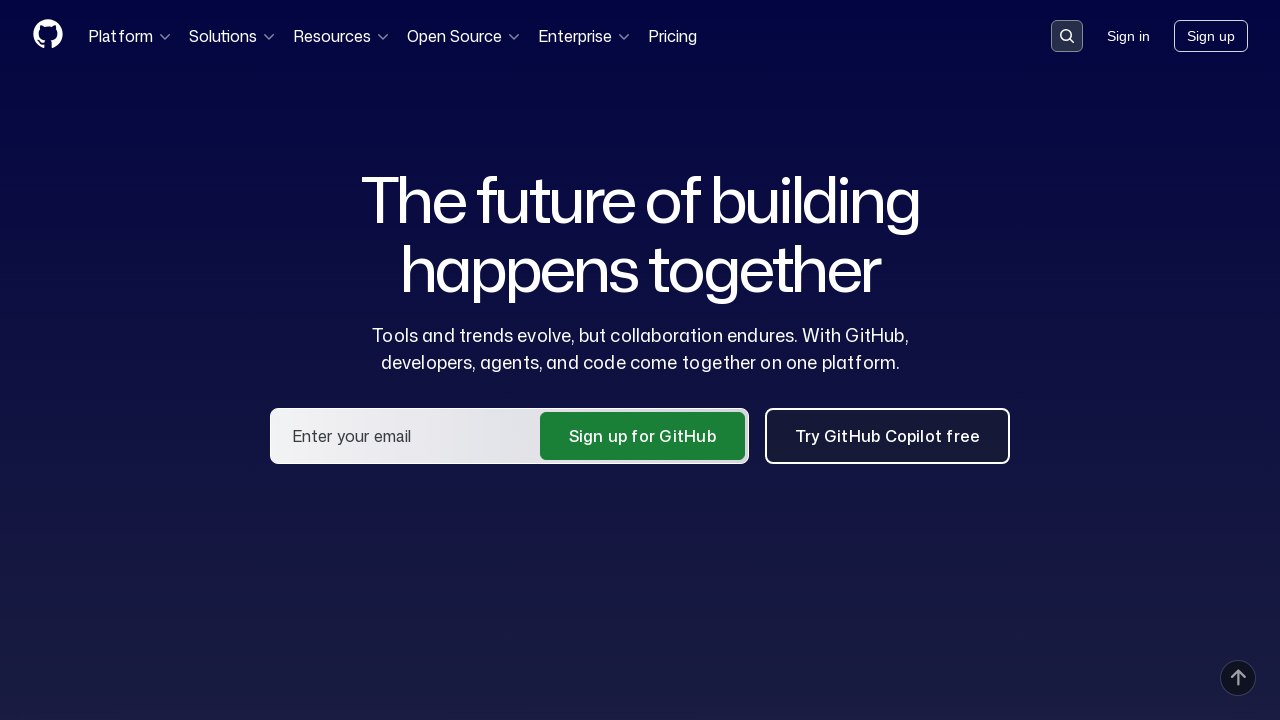

Used back navigation to return to previous page
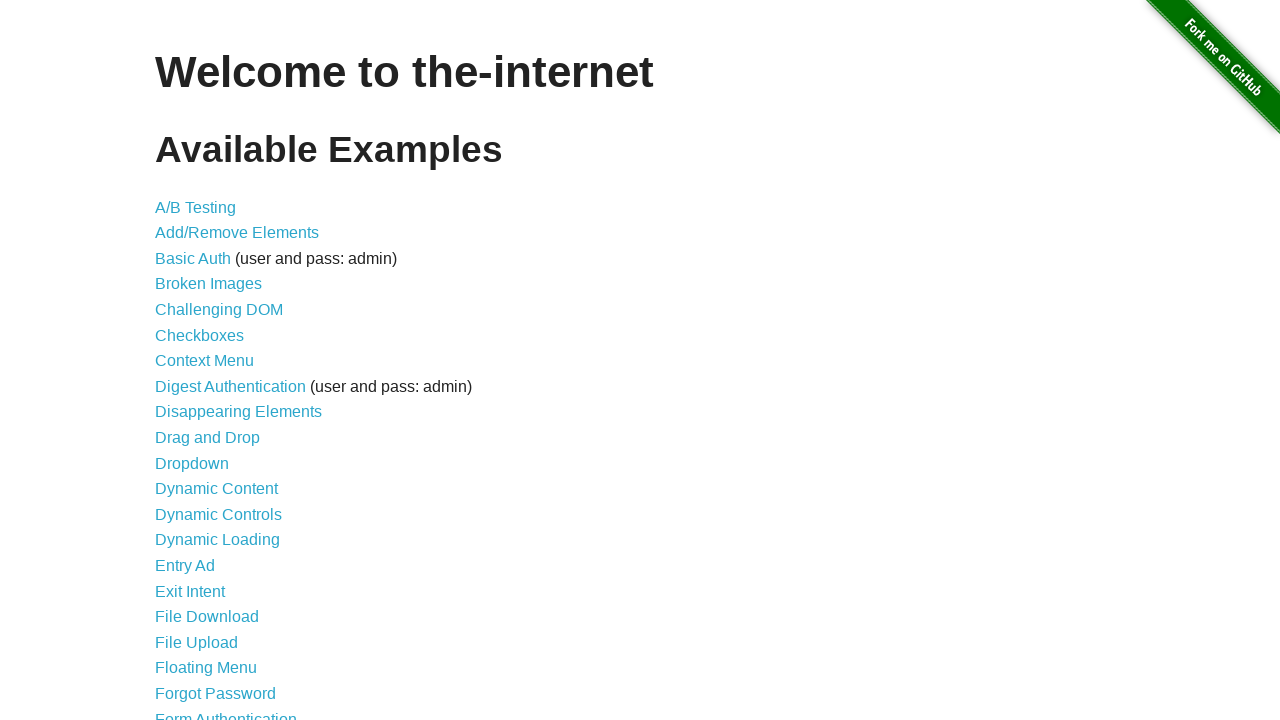

Verified URL returned to https://the-internet.herokuapp.com/
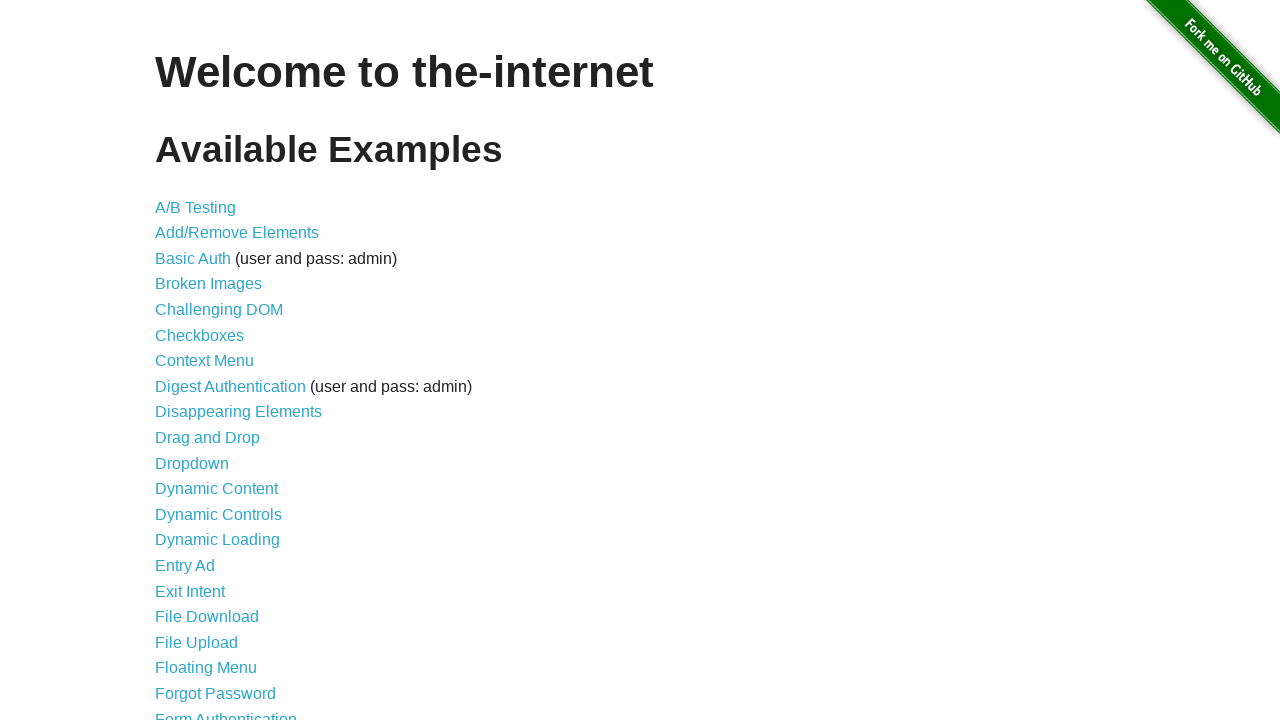

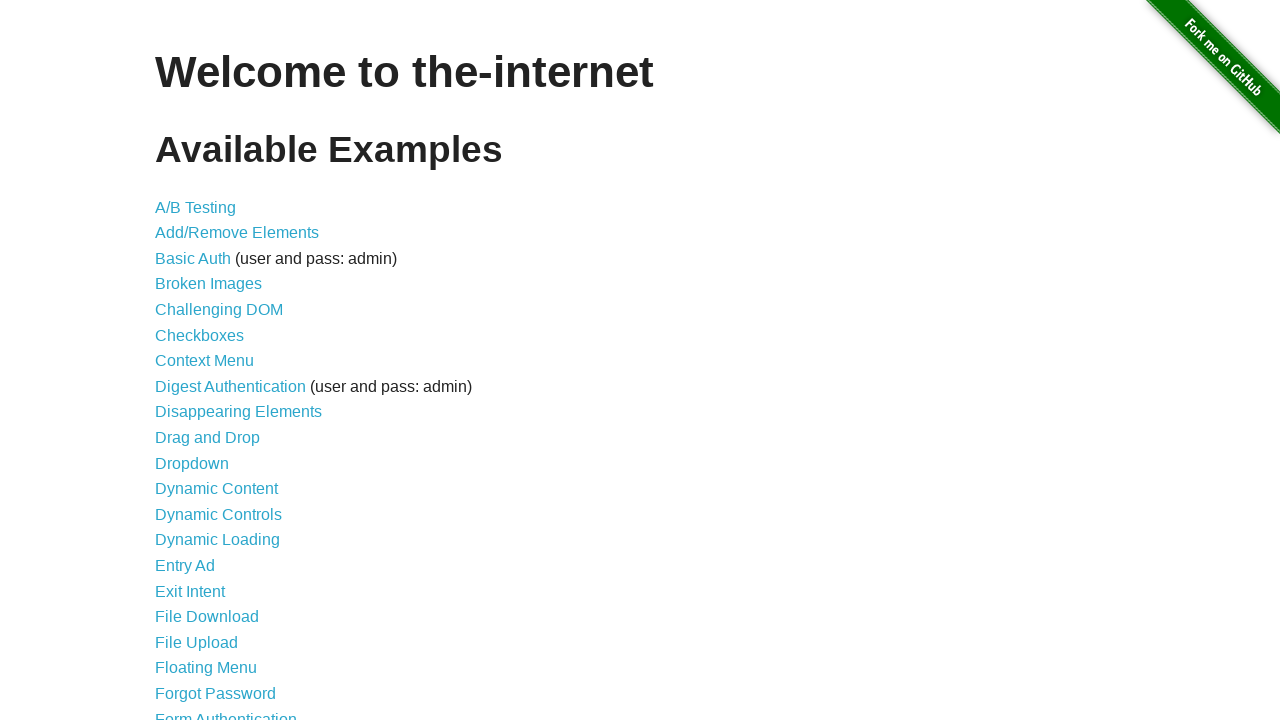